Tests JavaScript alert functionality by clicking a button to trigger an alert and accepting it

Starting URL: https://the-internet.herokuapp.com/javascript_alerts

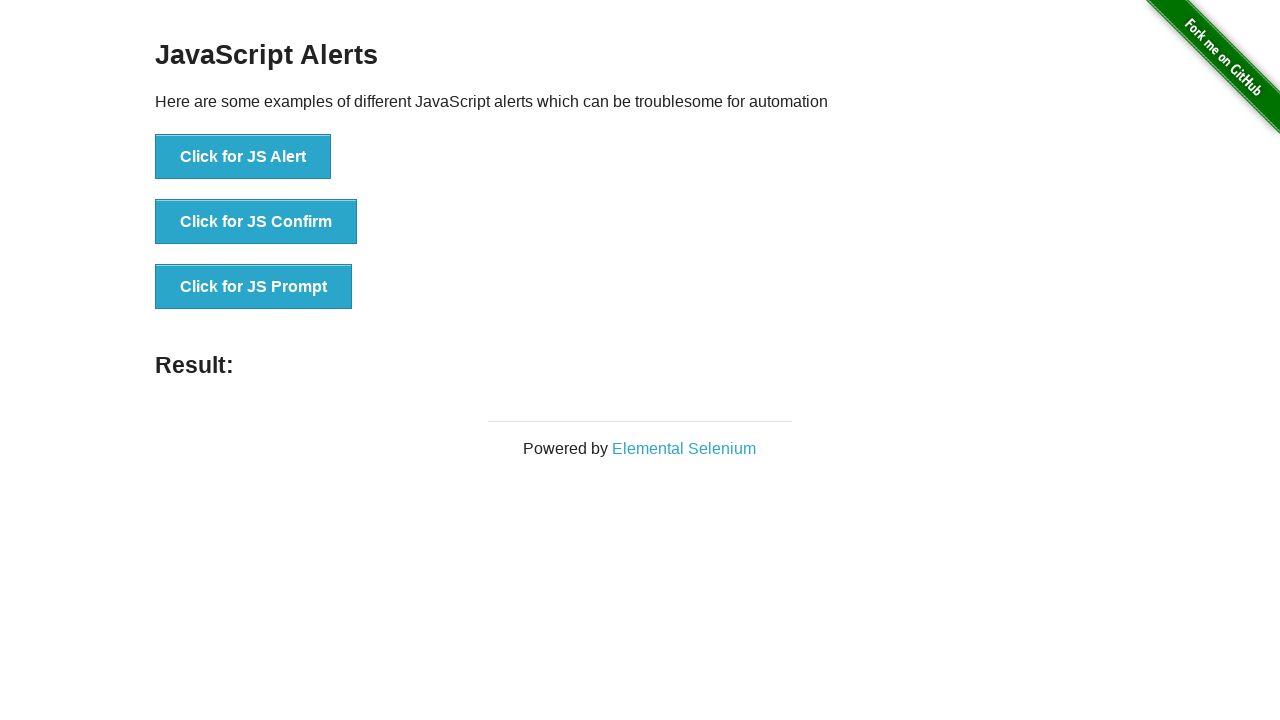

Clicked button to trigger JavaScript alert at (243, 157) on xpath=//button[normalize-space()='Click for JS Alert']
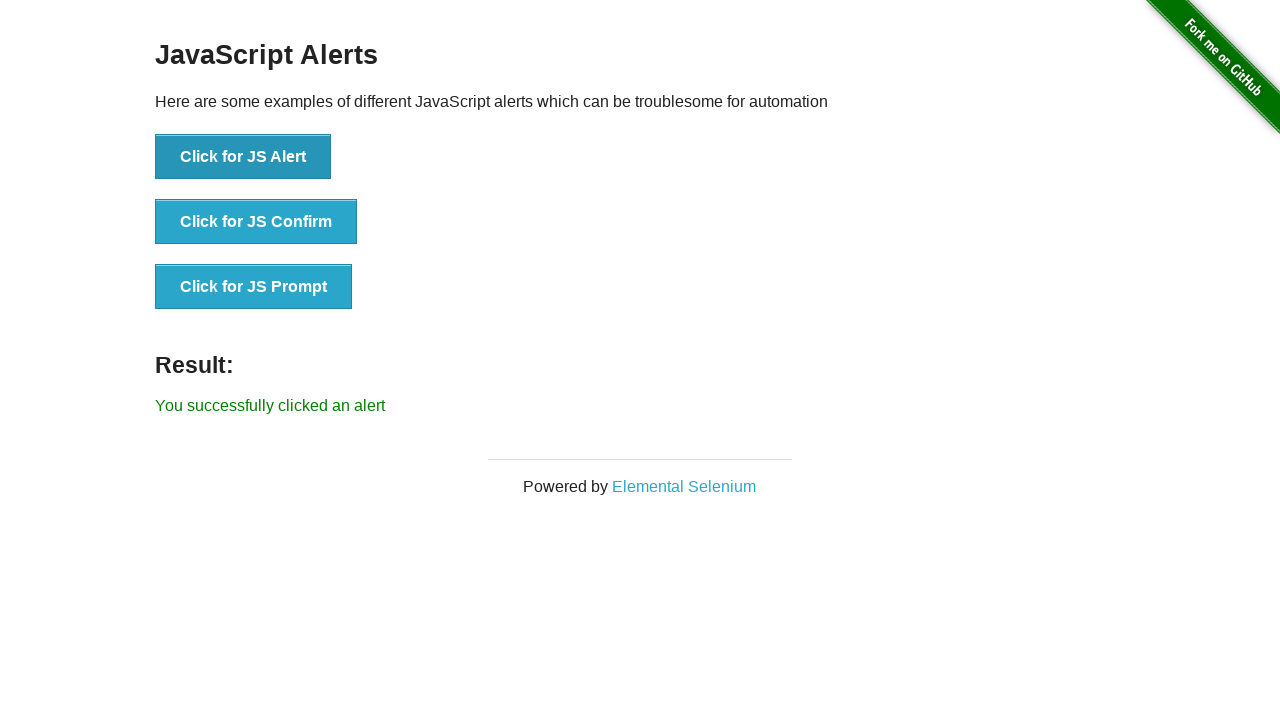

Set up dialog handler to accept alert
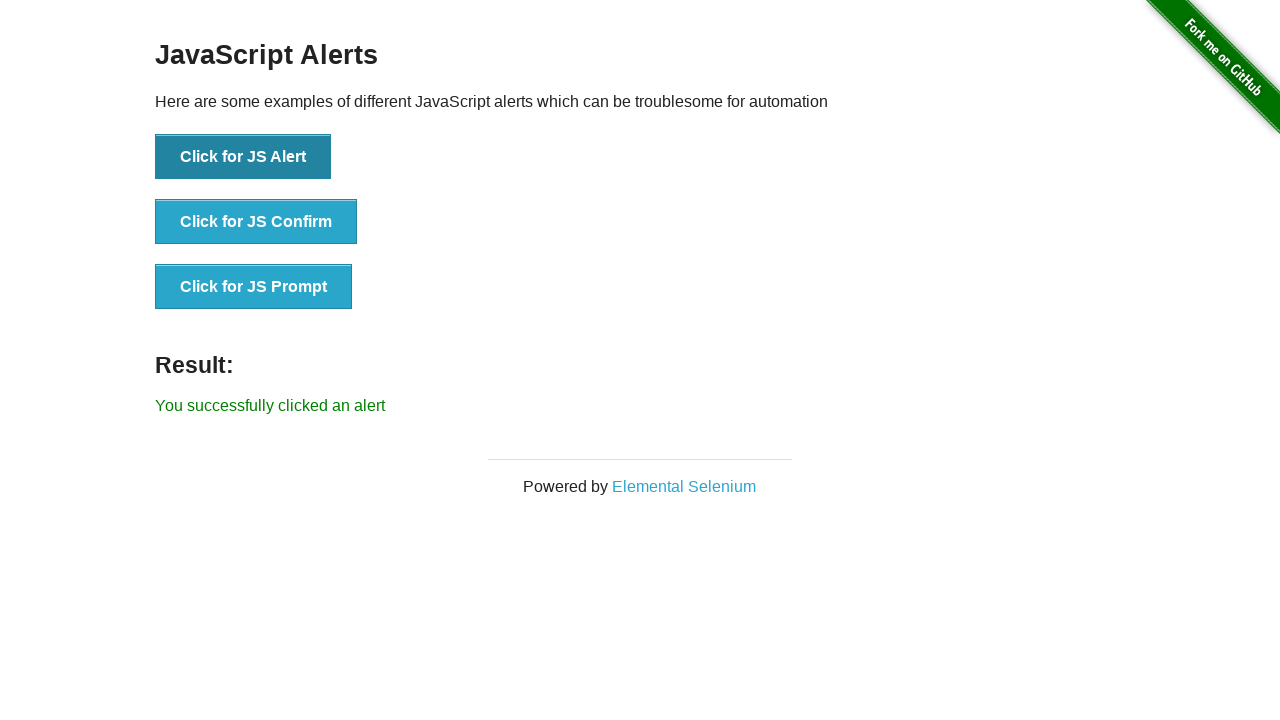

Verified result text is displayed after accepting alert
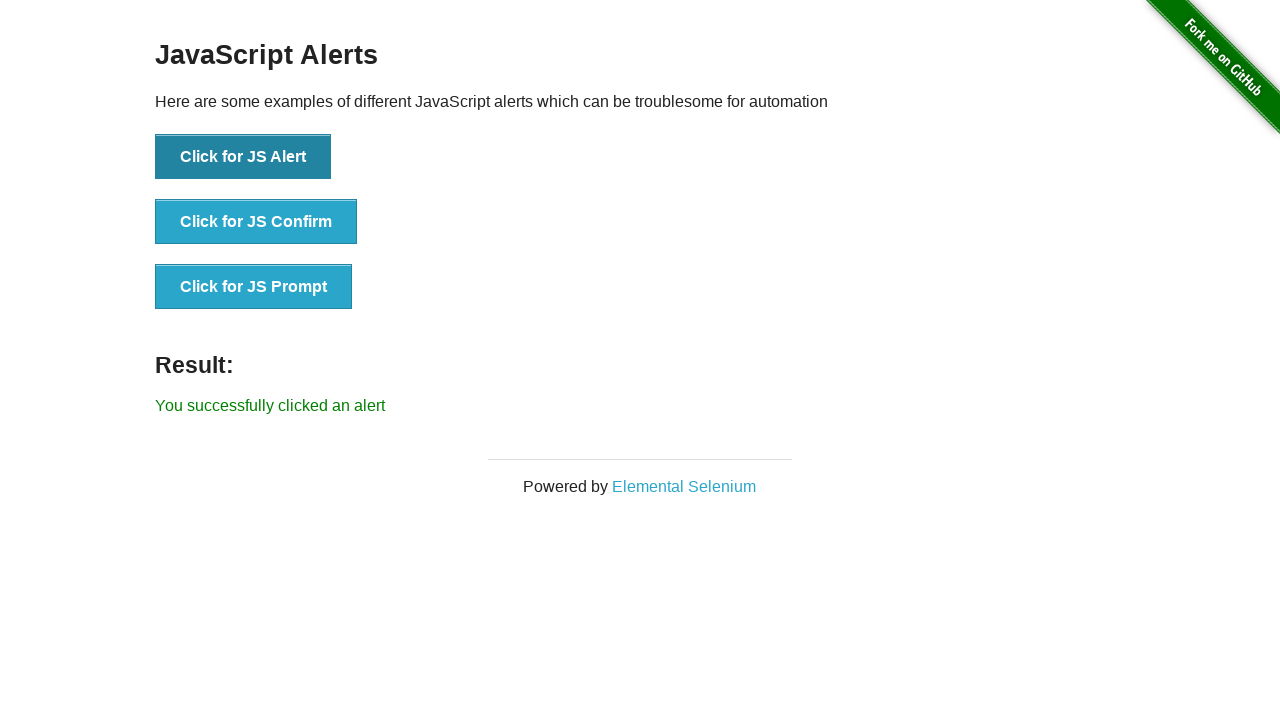

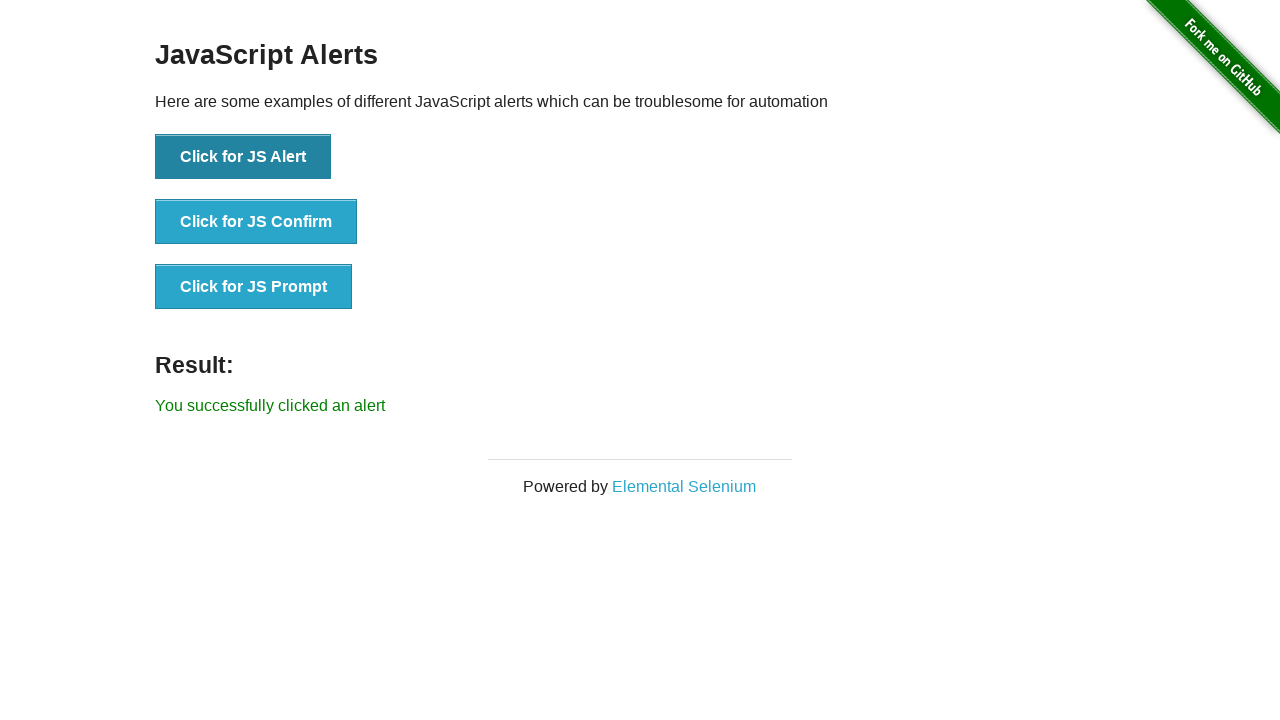